Tests that a valid 10-digit phone number is accepted in the registration form

Starting URL: https://demoqa.com/automation-practice-form

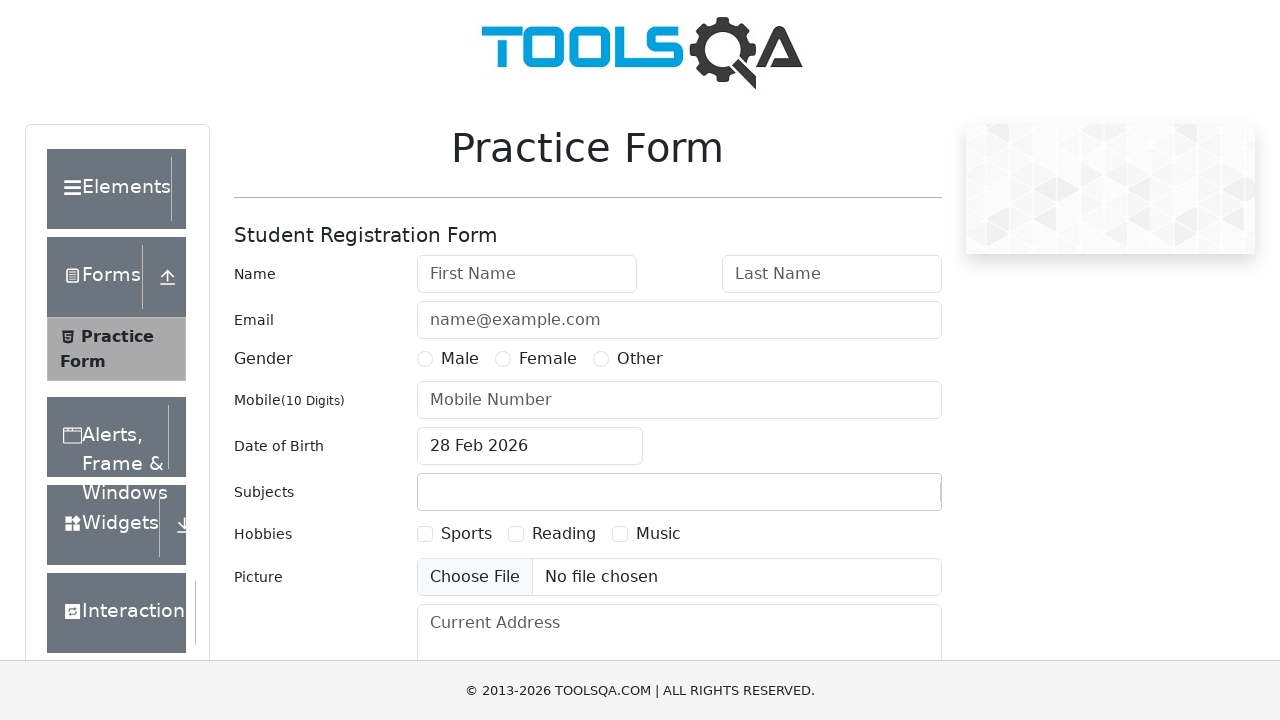

Navigated to registration form at https://demoqa.com/automation-practice-form
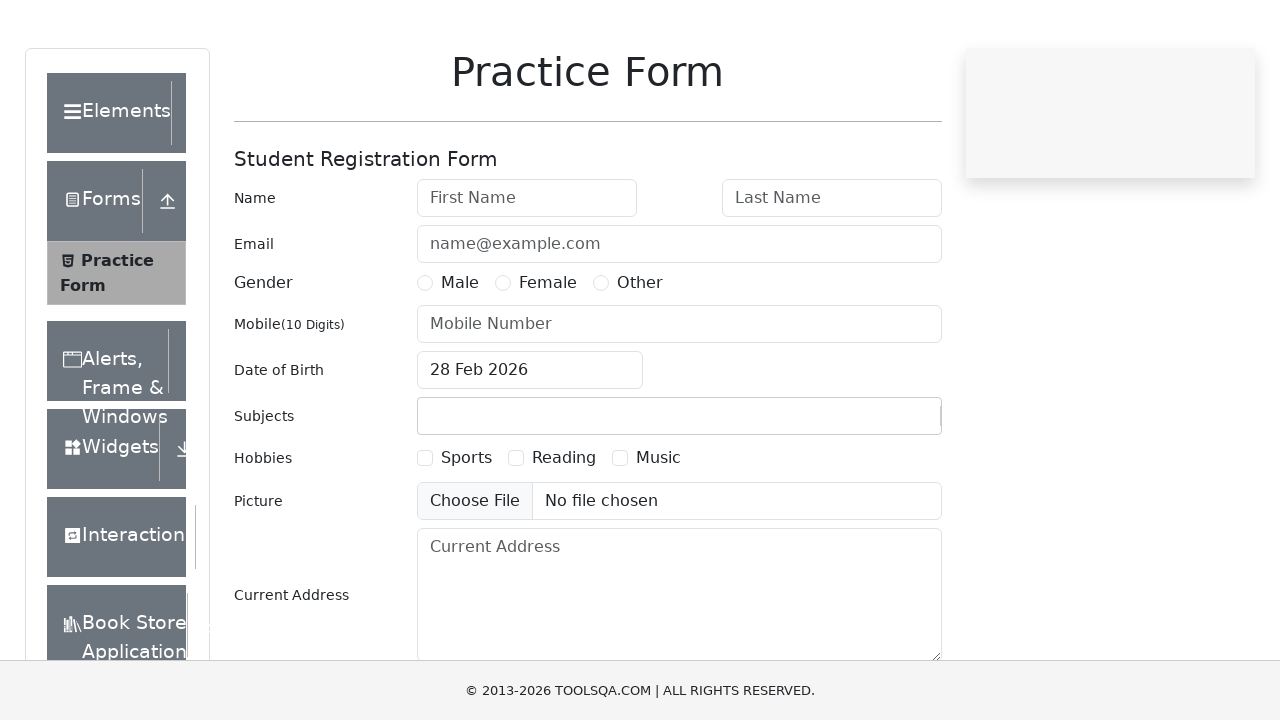

Filled first name field with 'David' on #firstName
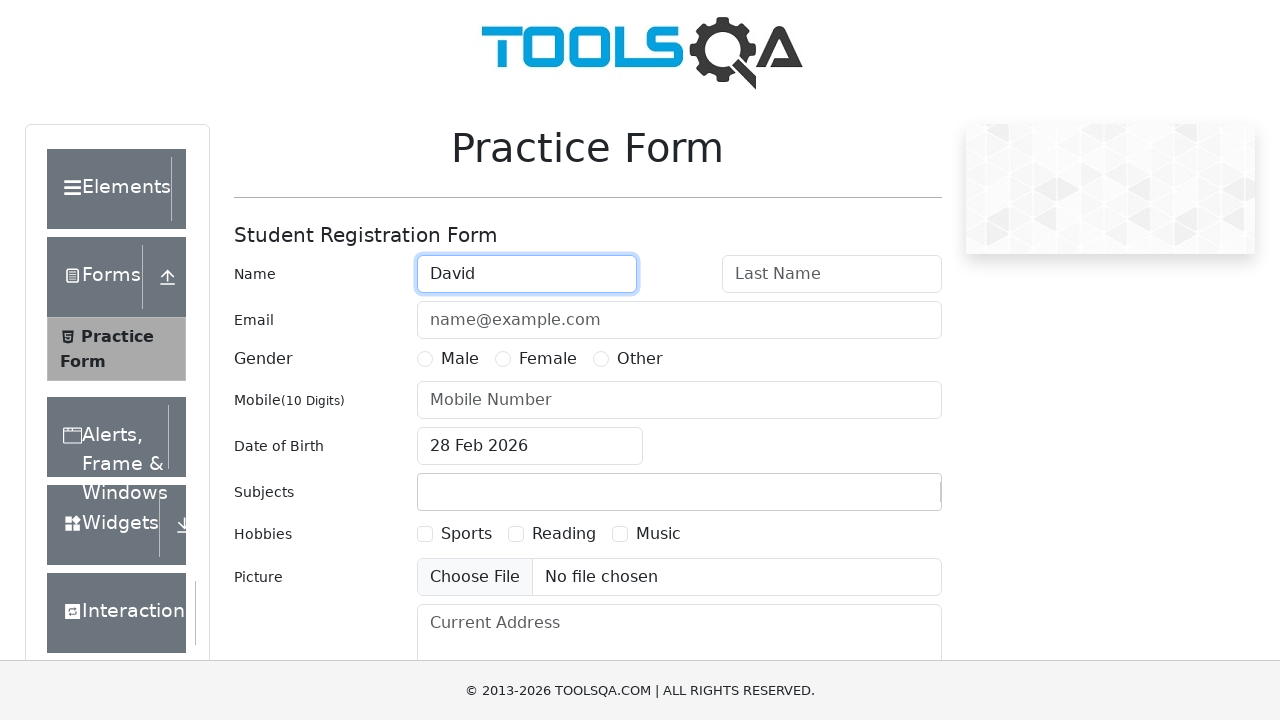

Filled last name field with 'Brown' on #lastName
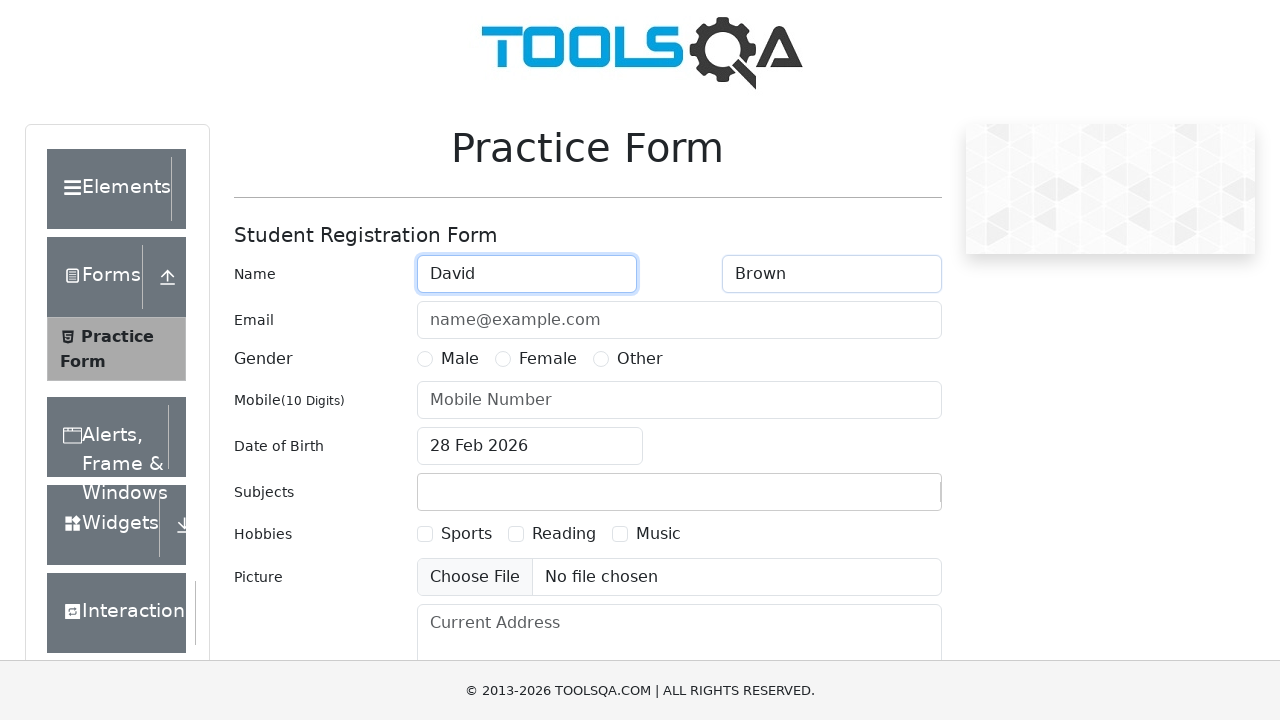

Selected Female gender option at (548, 359) on label[for='gender-radio-2']
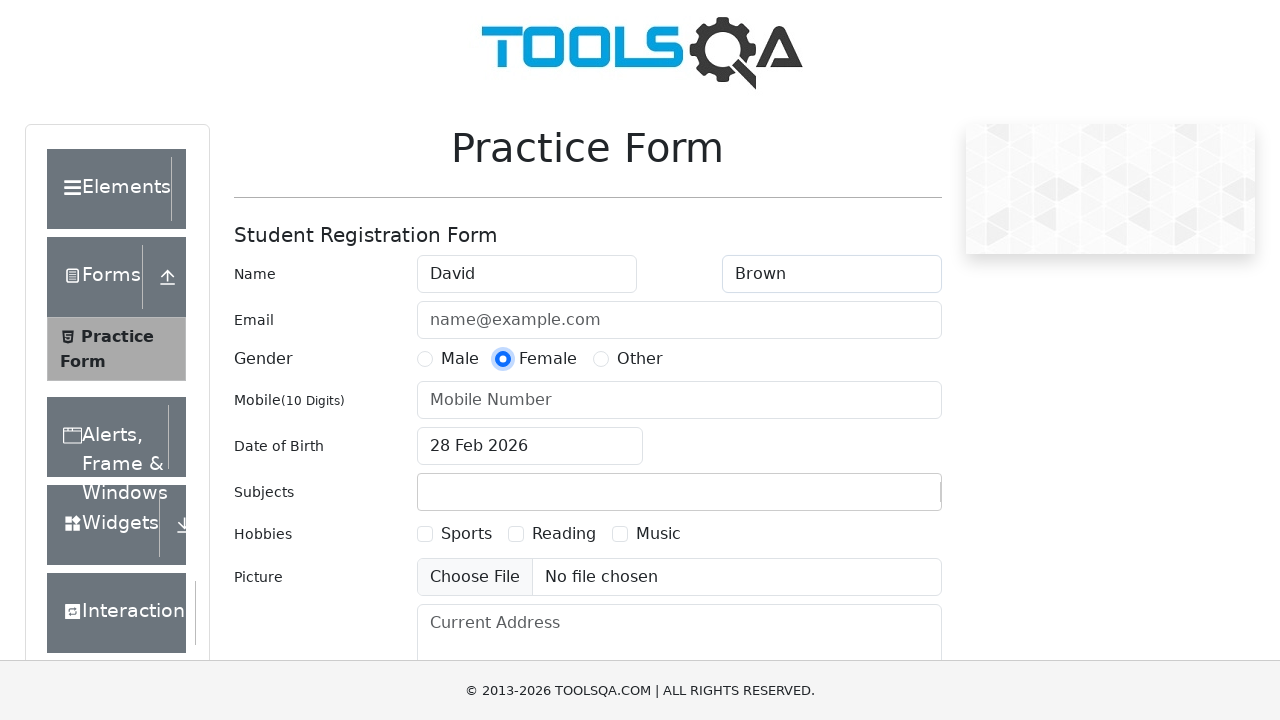

Filled phone number field with valid 10-digit number '0123456789' on #userNumber
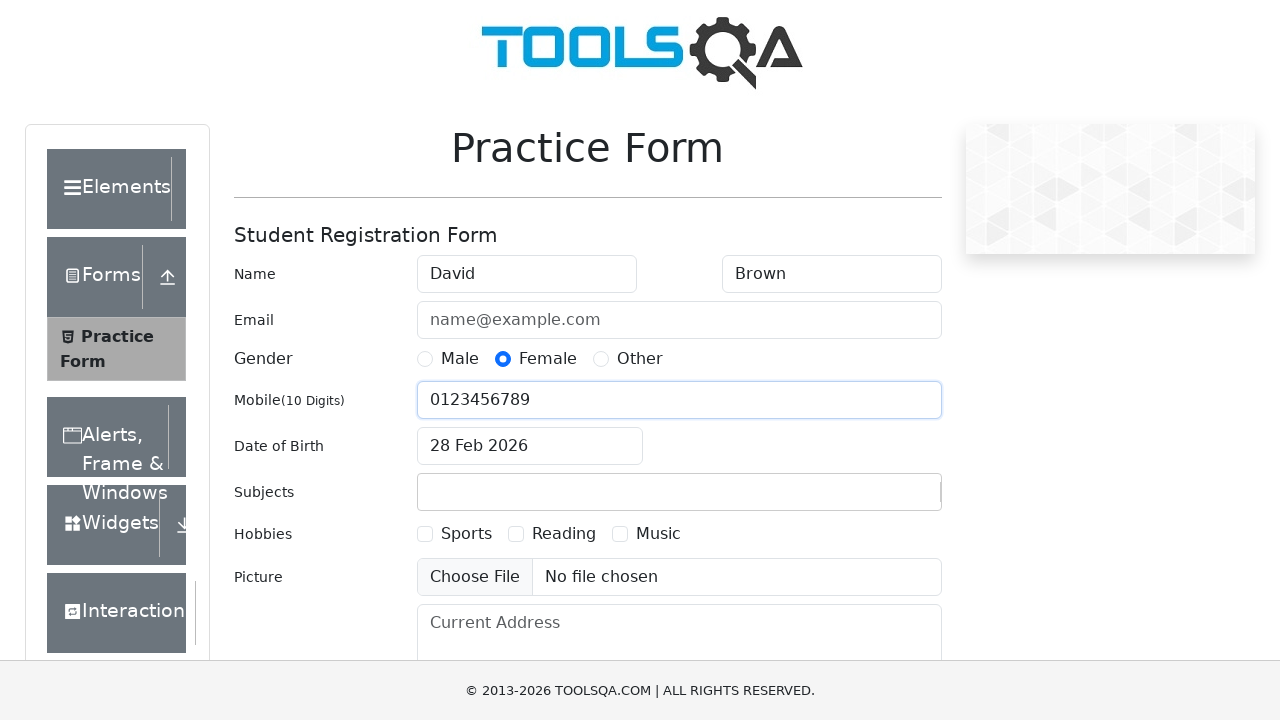

Clicked date of birth input field at (530, 446) on #dateOfBirthInput
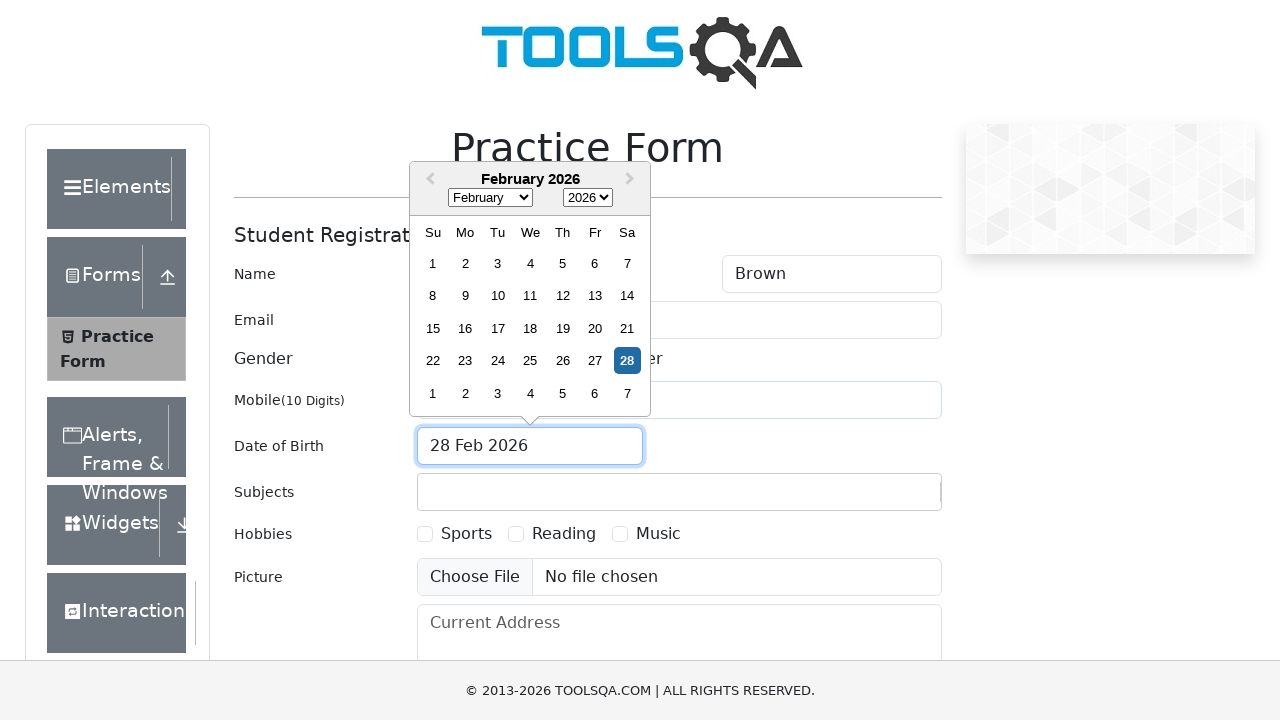

Selected month 8 (September) from date picker on .react-datepicker__month-select
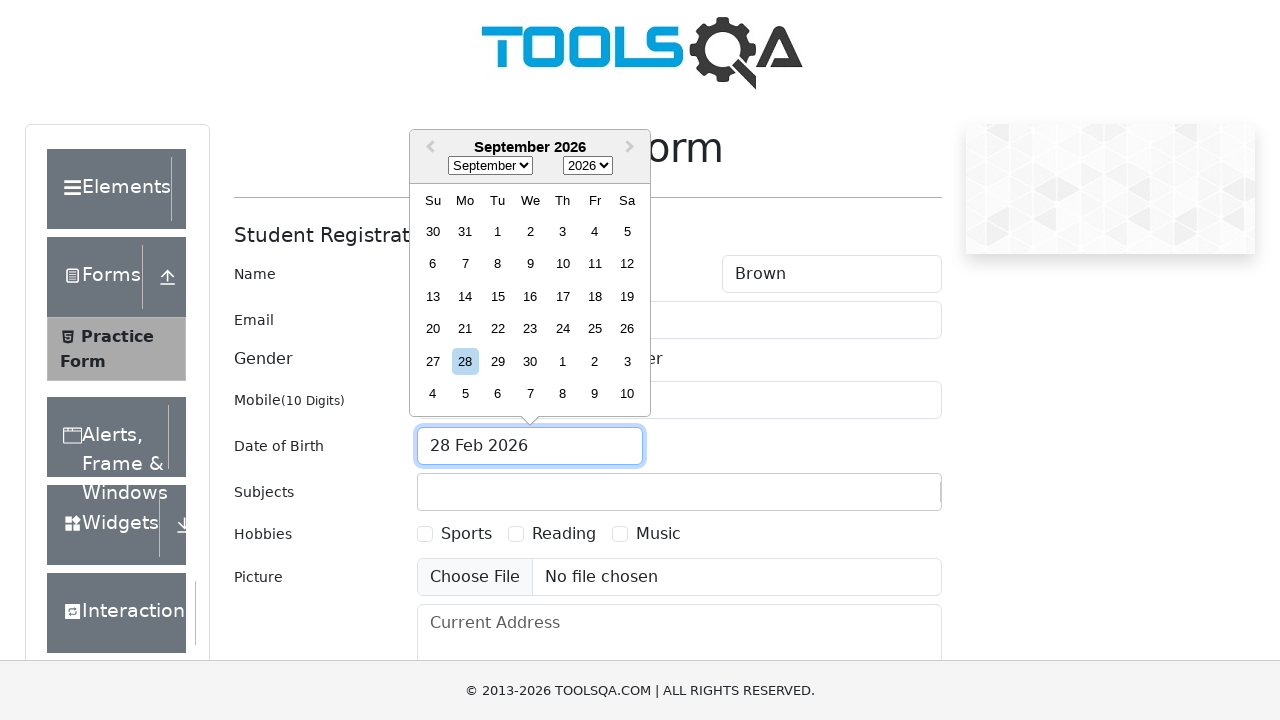

Selected year 1995 from date picker on .react-datepicker__year-select
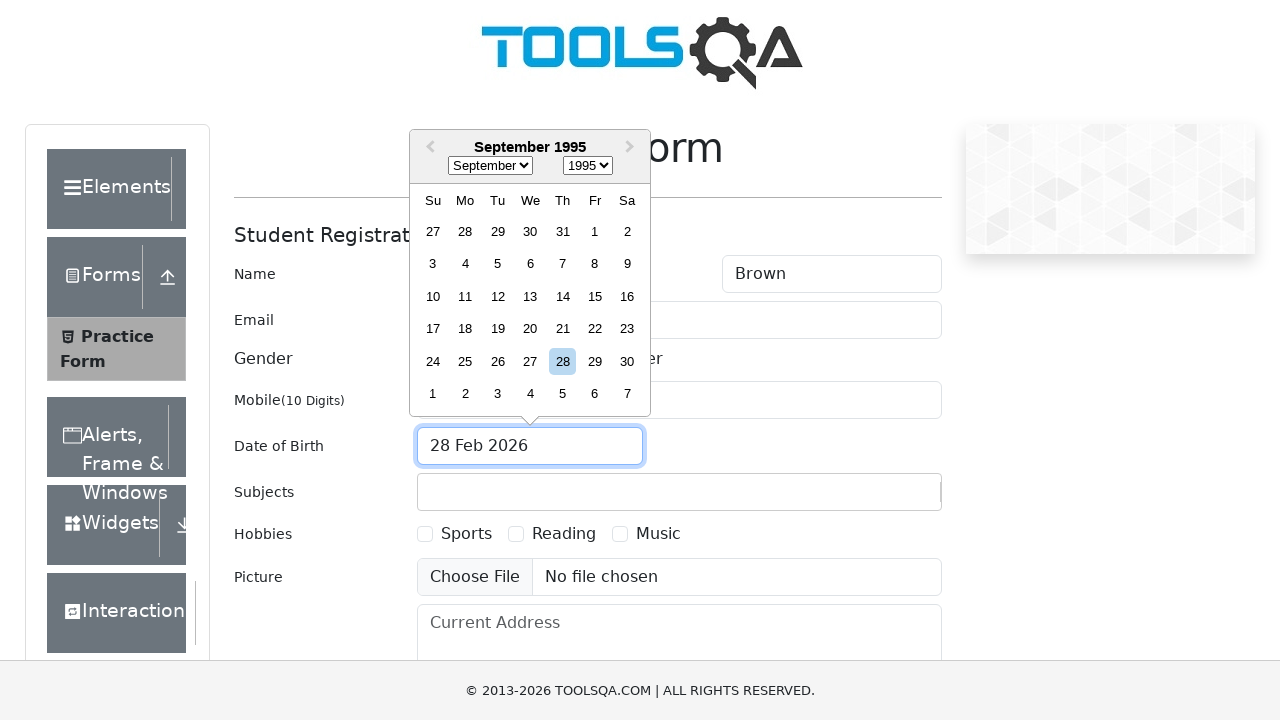

Selected day 6 from date picker (September 6, 1995) at (530, 264) on .react-datepicker__day--006:not(.react-datepicker__day--outside-month)
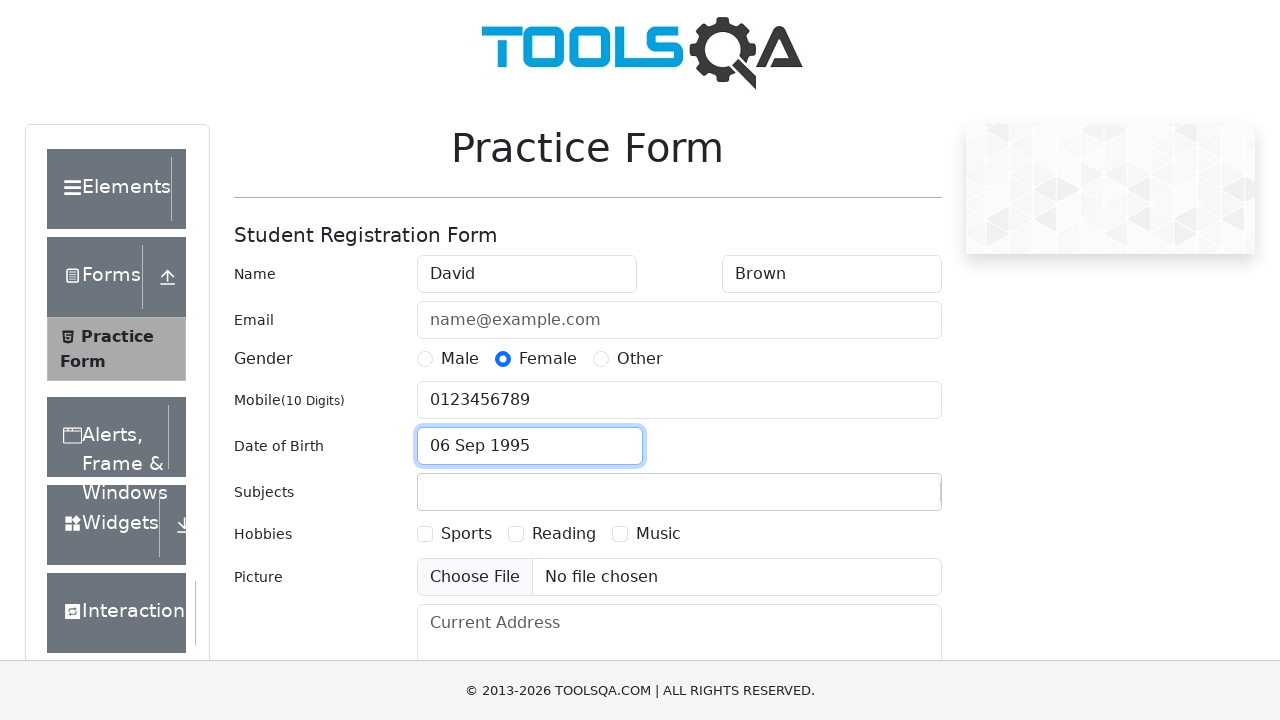

Clicked submit button to submit registration form at (885, 499) on #submit
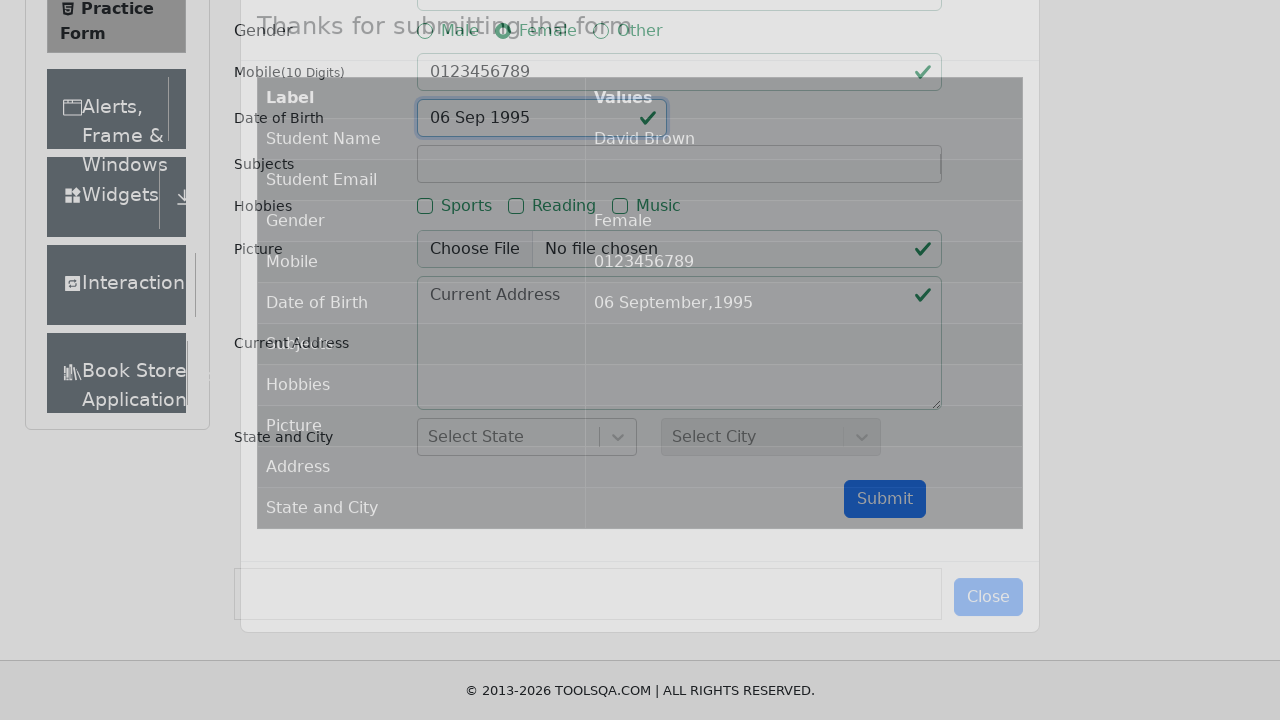

Confirmed that submission confirmation table is visible
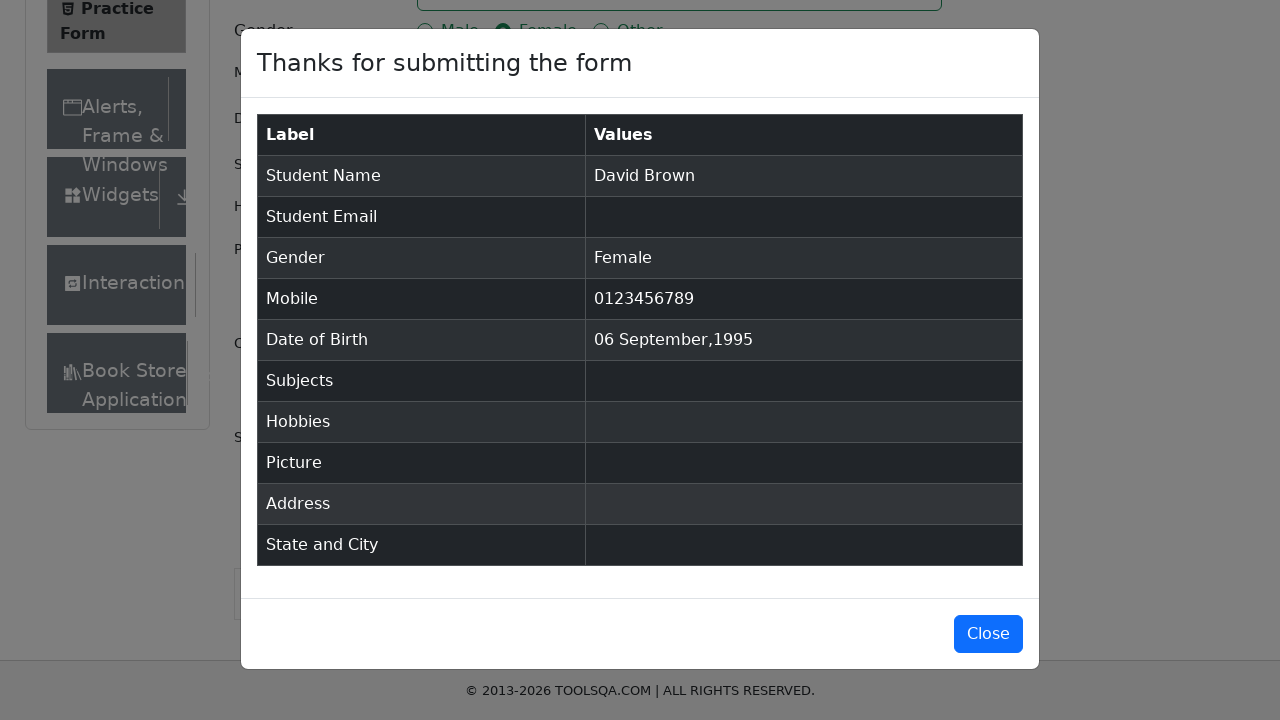

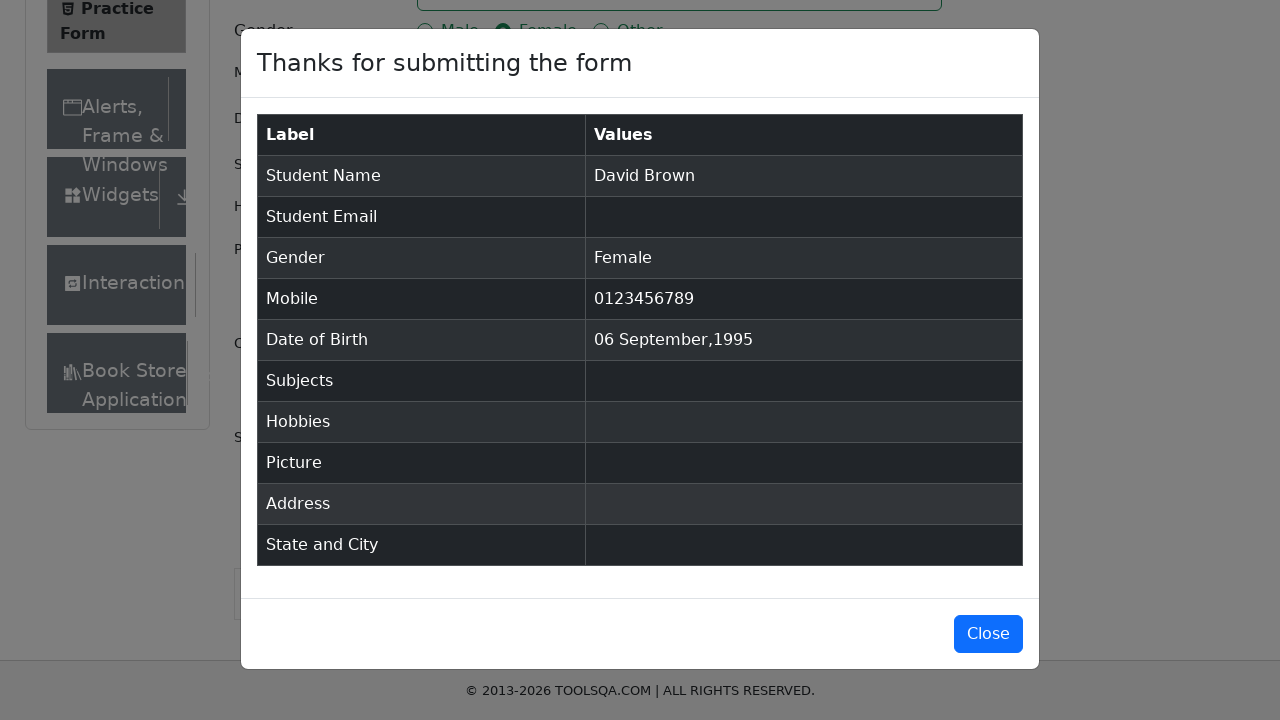